Tests keyboard modifier functionality by holding down the CTRL key while clicking multiple navigation links on the Selenium website, which would open each link in a new tab.

Starting URL: https://www.selenium.dev/

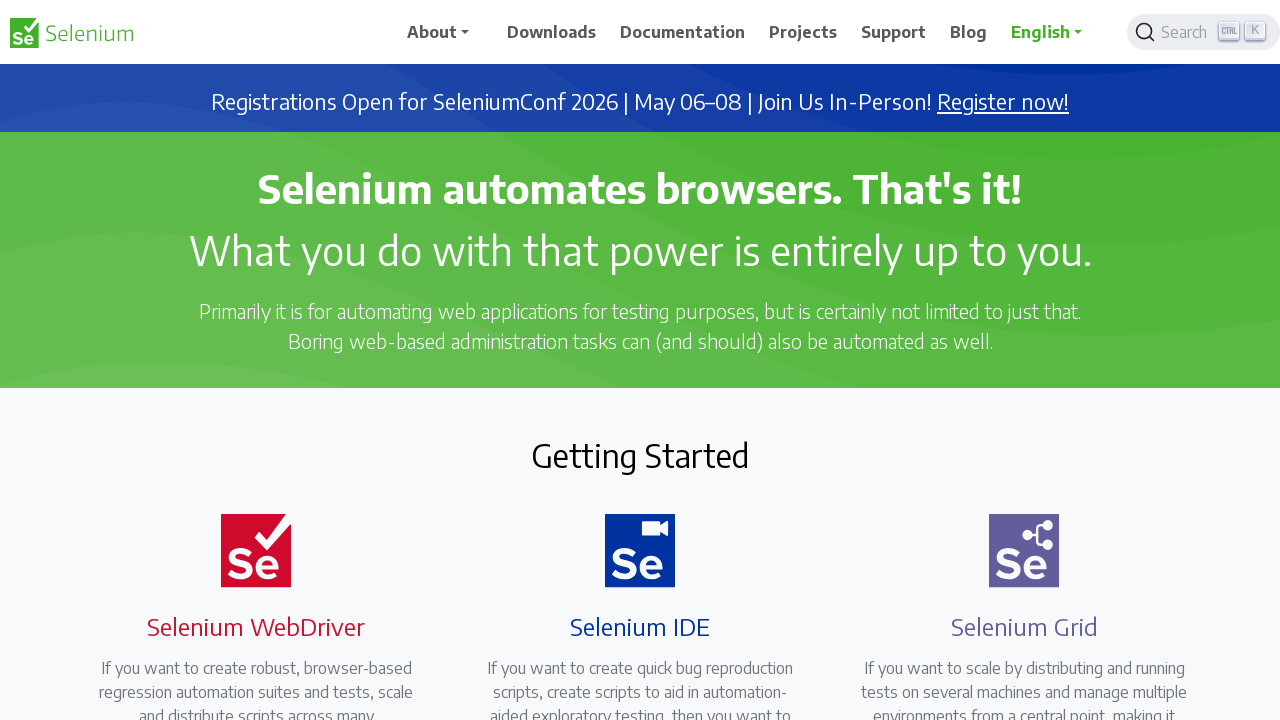

Waited for navigation links to load on Selenium website
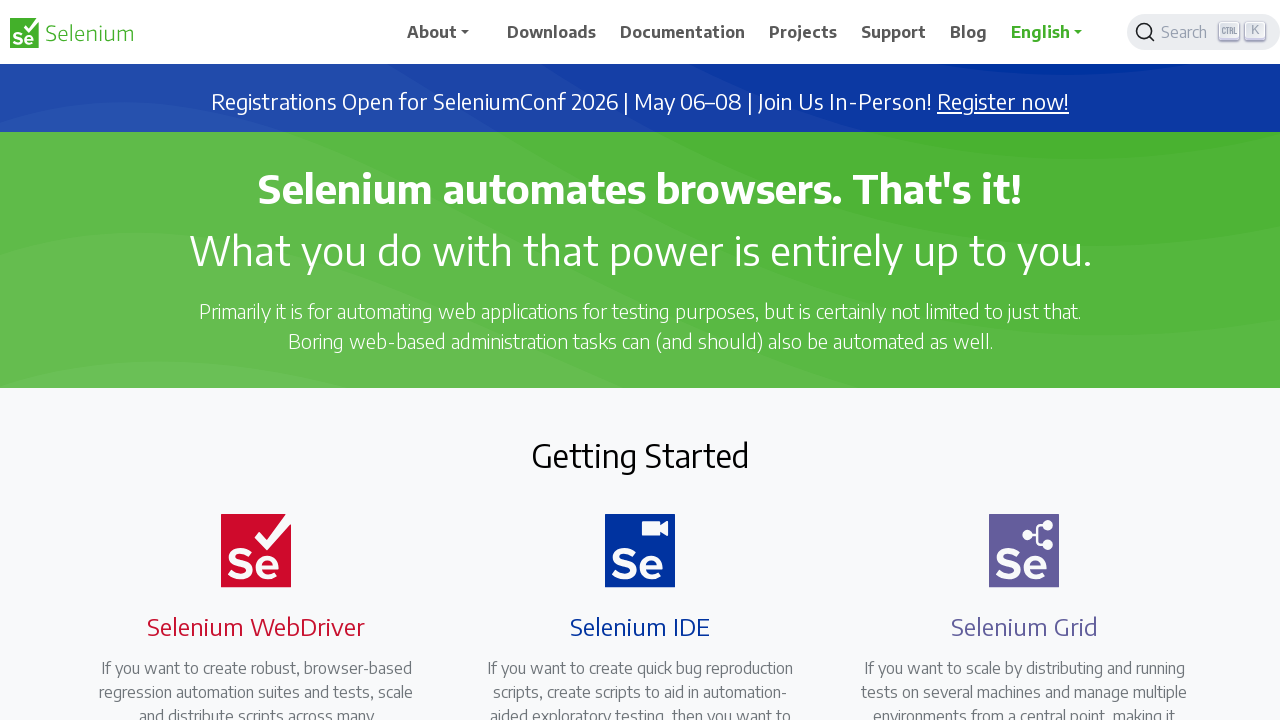

Located all navigation links on the page
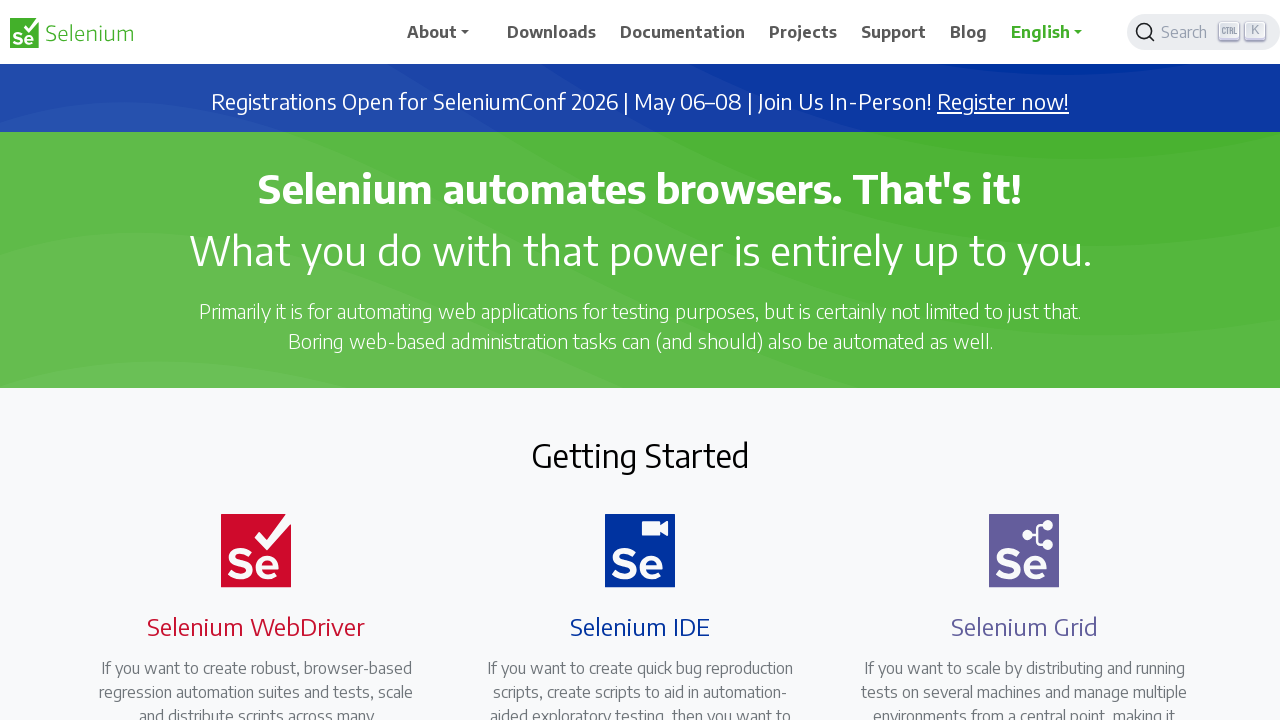

Found 7 navigation links to interact with
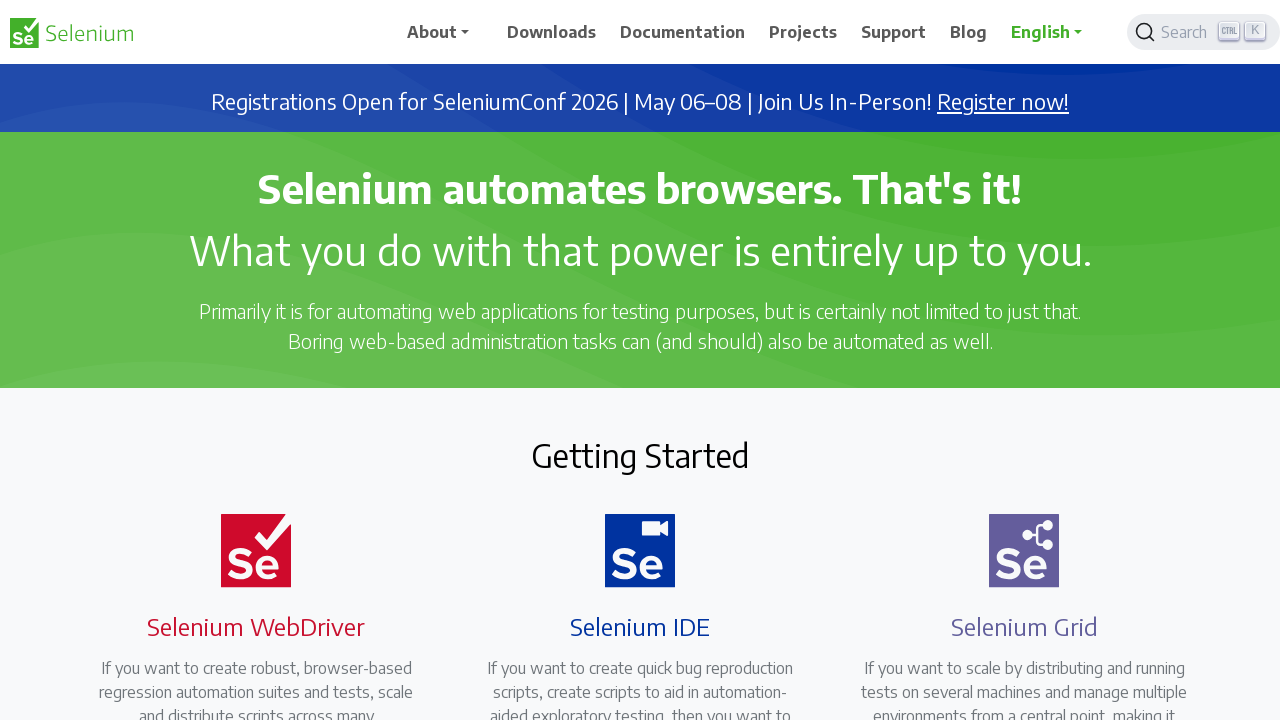

CTRL+clicked navigation link 1 of 7 to open in new tab at (445, 32) on a.nav-link >> nth=0
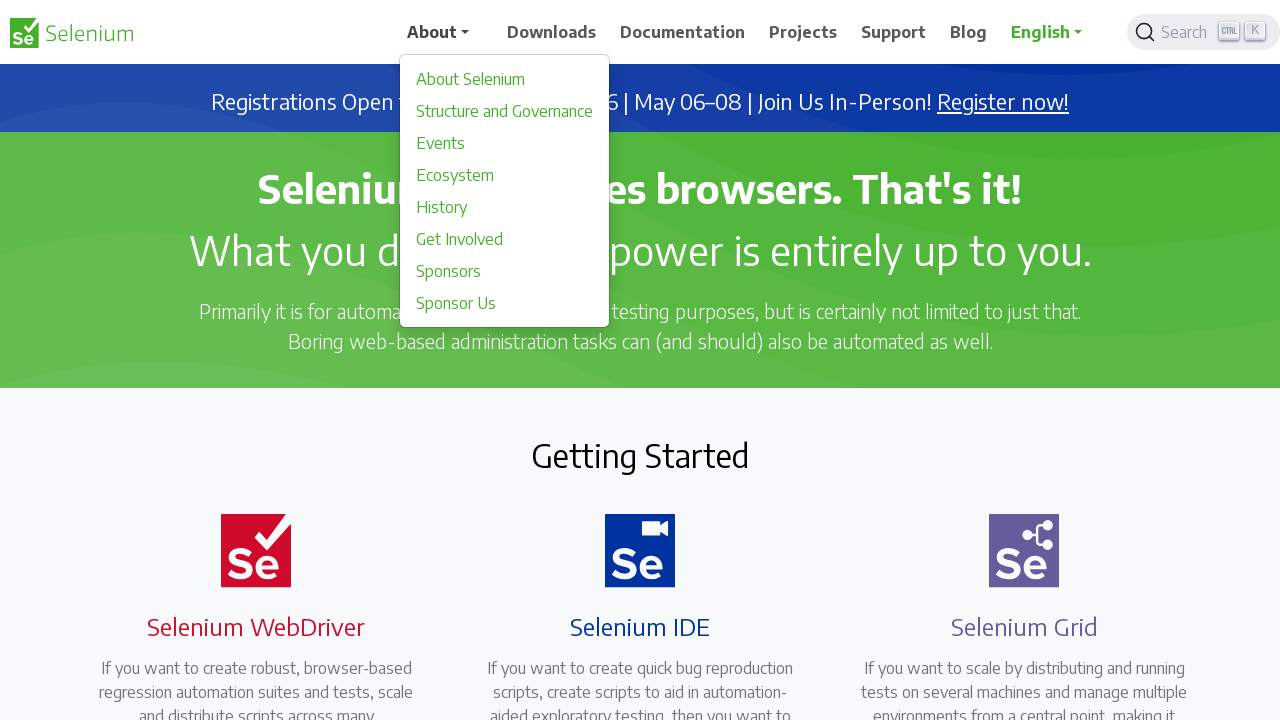

CTRL+clicked navigation link 2 of 7 to open in new tab at (552, 32) on a.nav-link >> nth=1
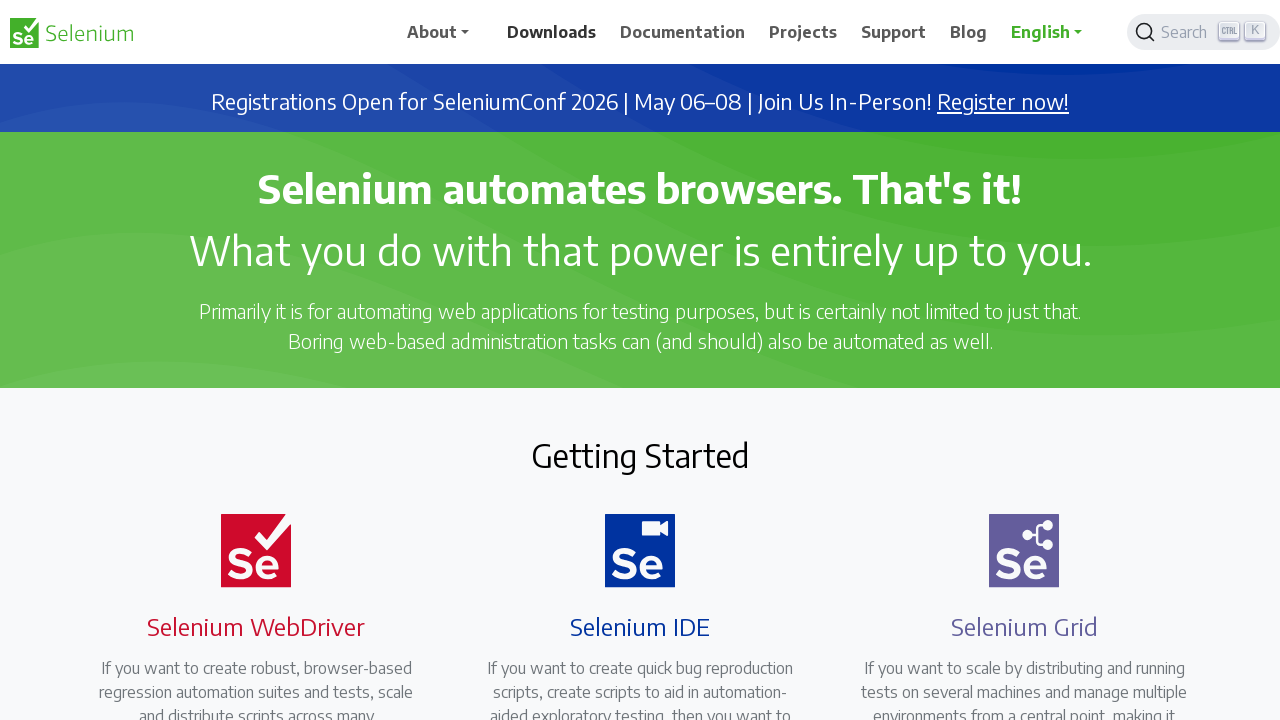

CTRL+clicked navigation link 3 of 7 to open in new tab at (683, 32) on a.nav-link >> nth=2
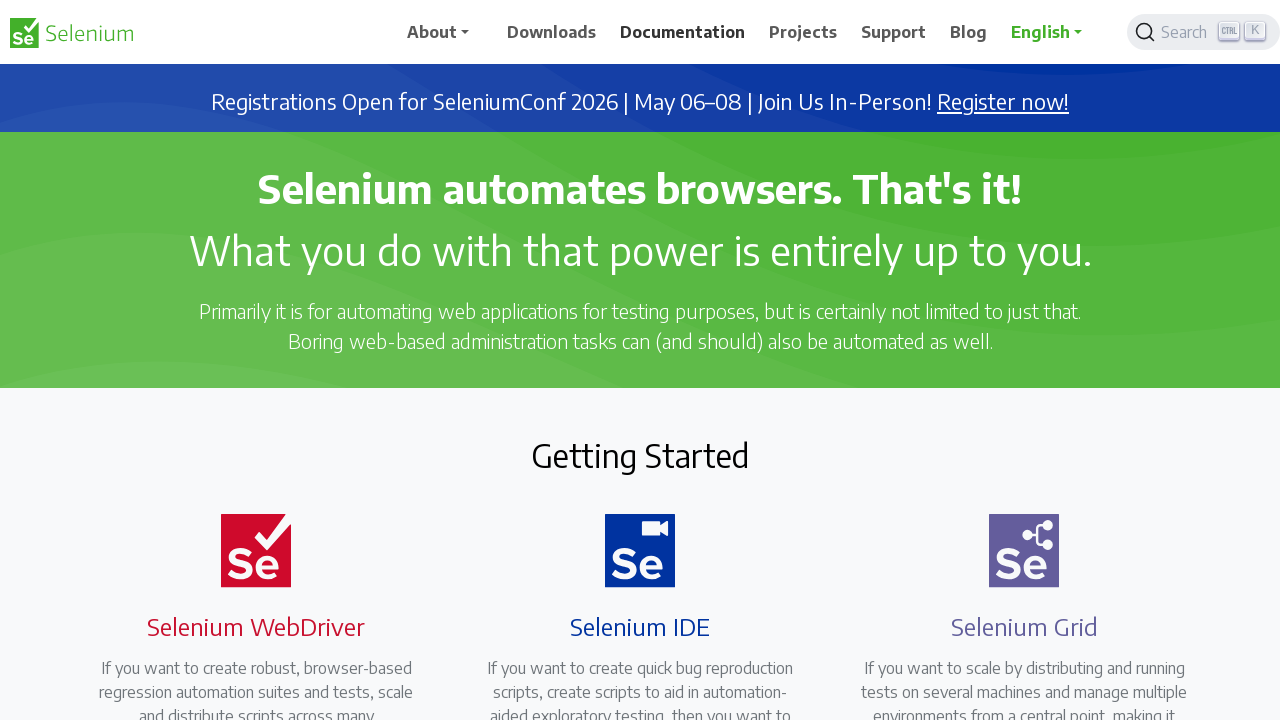

CTRL+clicked navigation link 4 of 7 to open in new tab at (803, 32) on a.nav-link >> nth=3
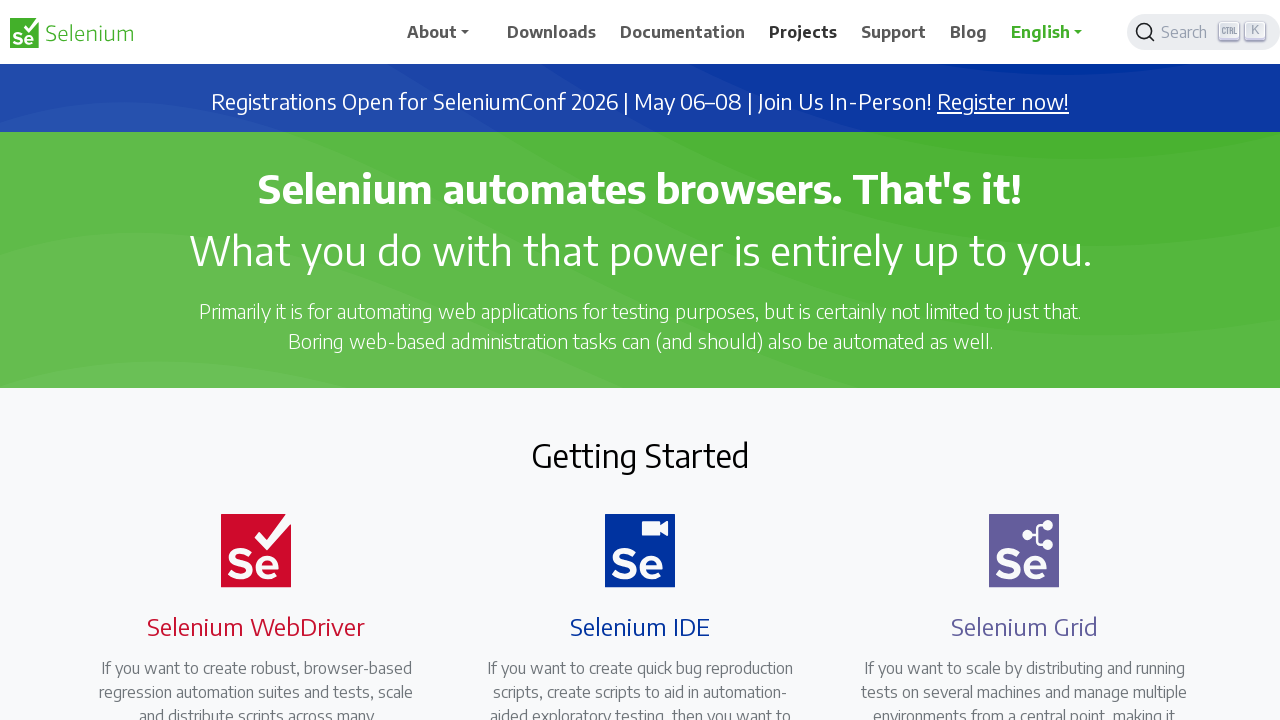

CTRL+clicked navigation link 5 of 7 to open in new tab at (894, 32) on a.nav-link >> nth=4
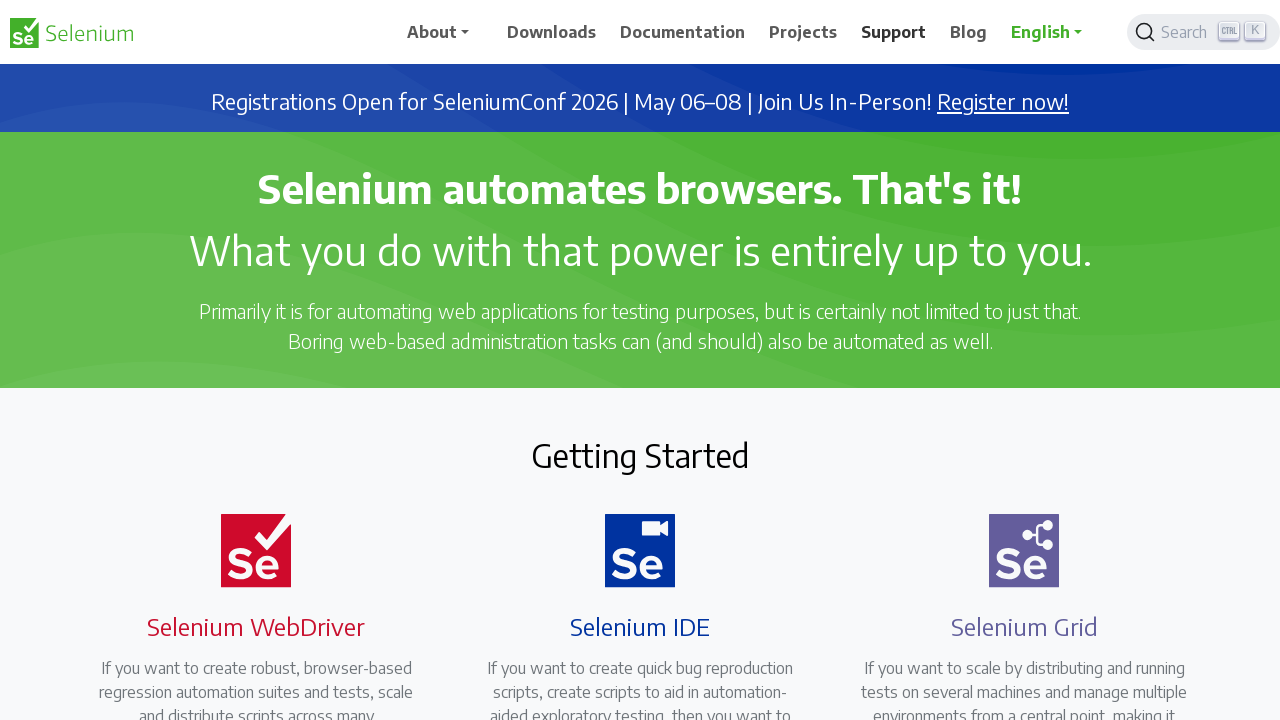

CTRL+clicked navigation link 6 of 7 to open in new tab at (969, 32) on a.nav-link >> nth=5
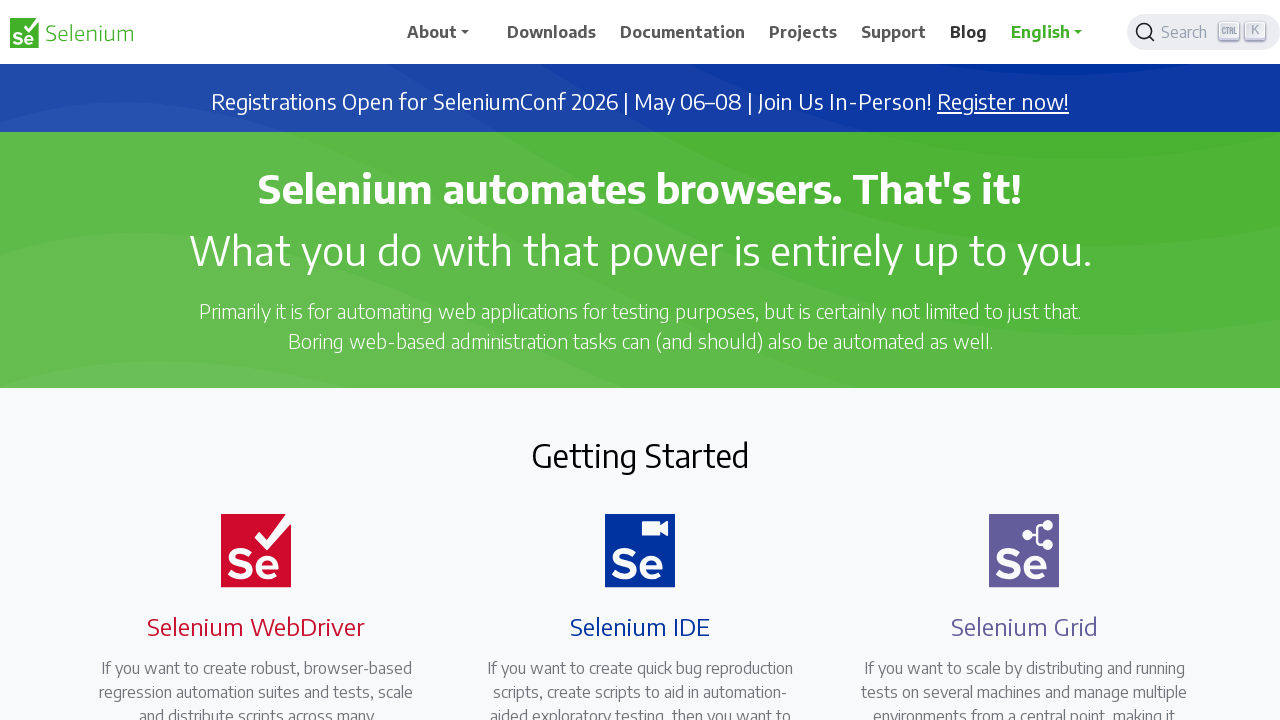

CTRL+clicked navigation link 7 of 7 to open in new tab at (1053, 32) on a.nav-link >> nth=6
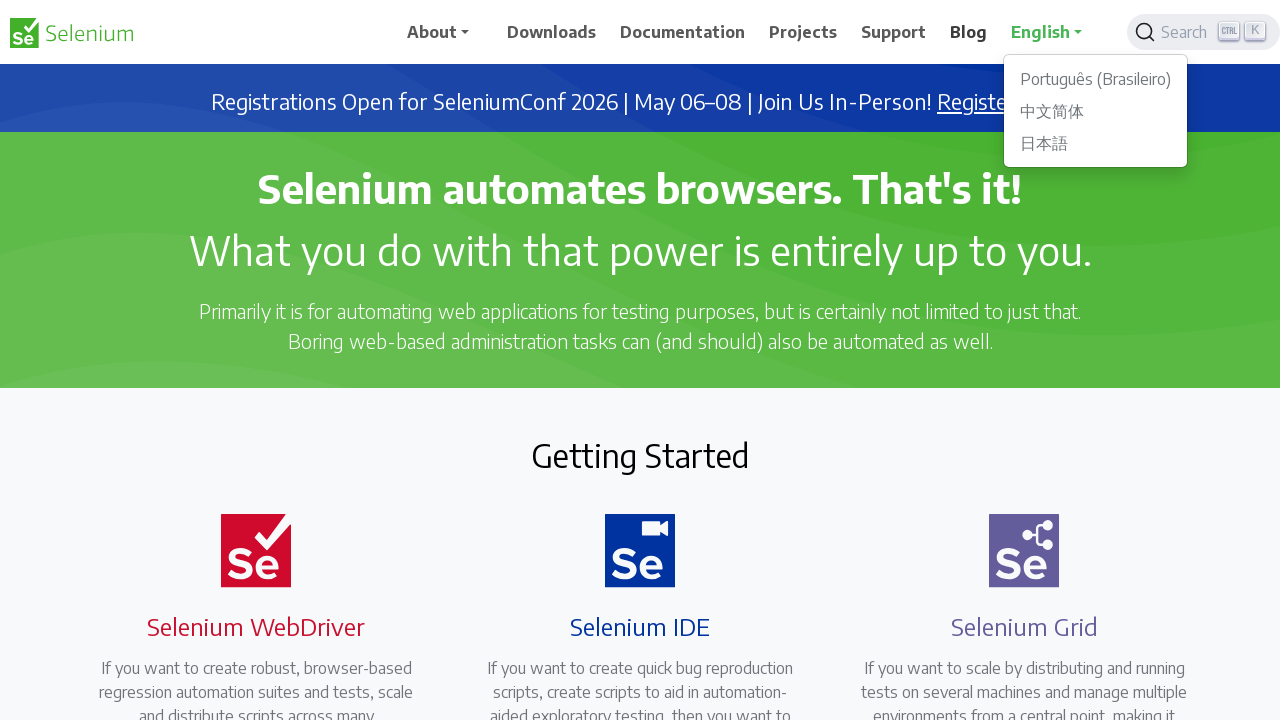

Waited 1 second for all tabs to finish opening
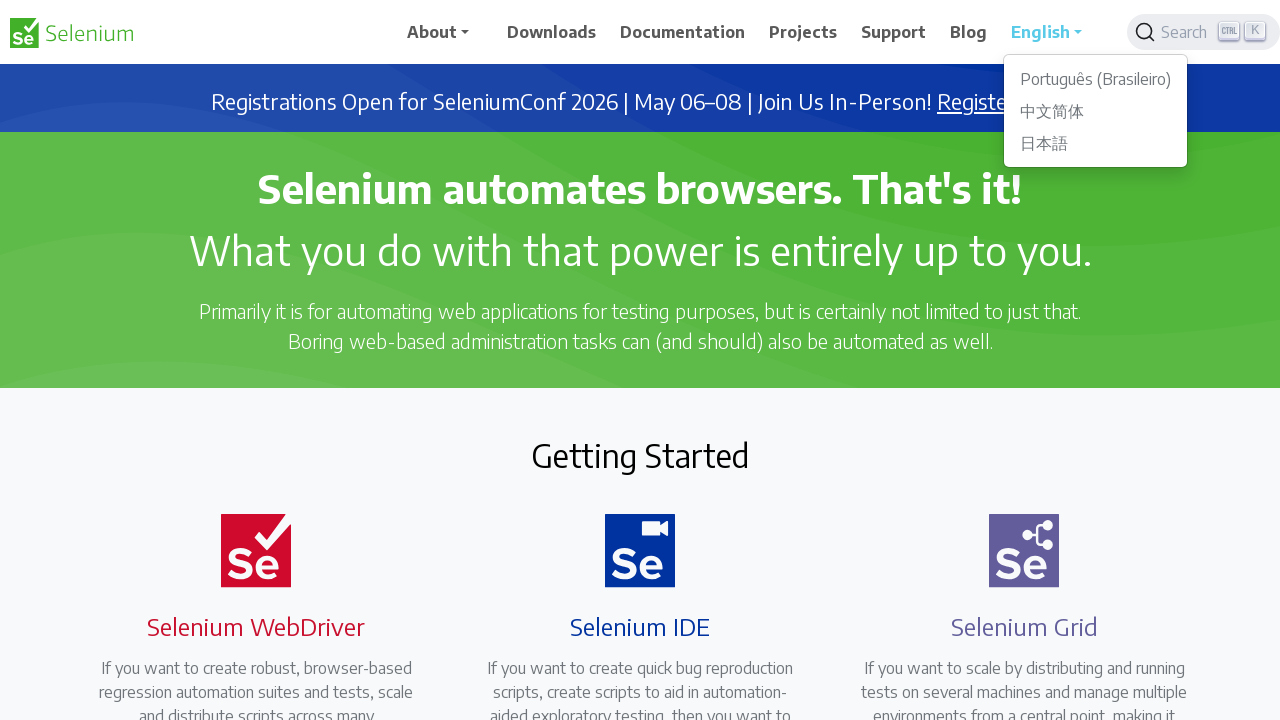

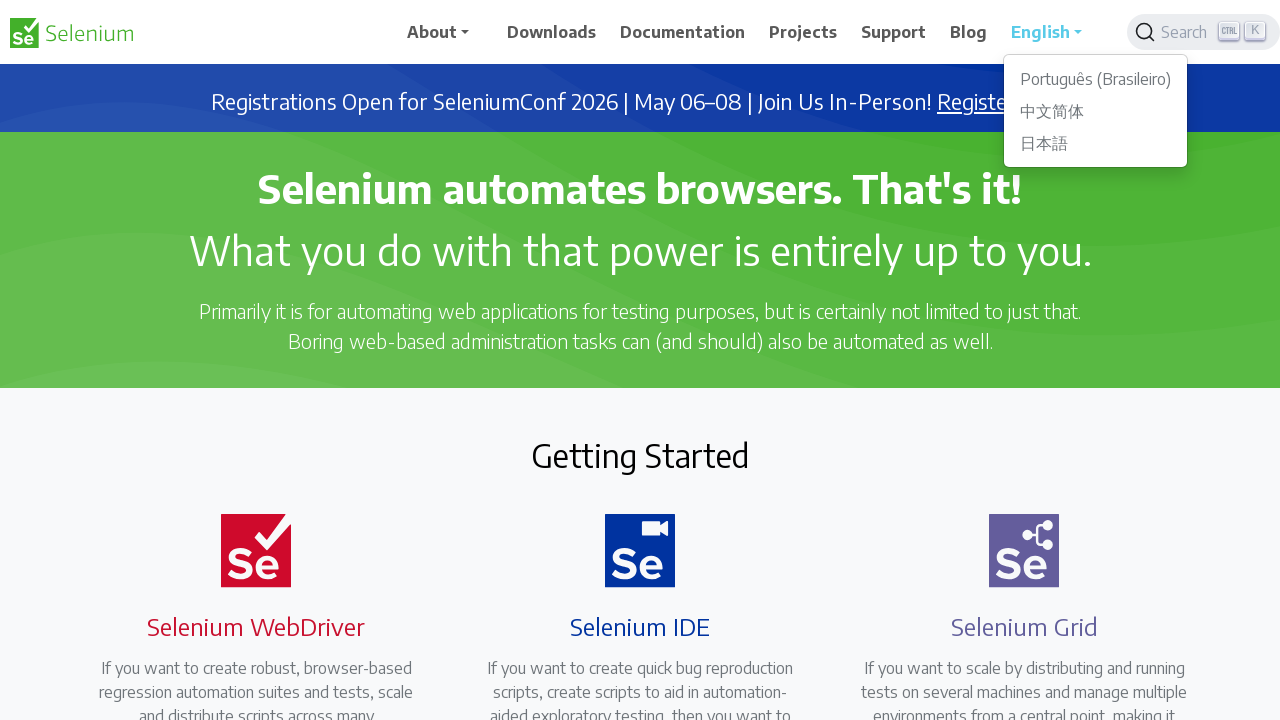